Tests multi-tab browser handling by opening a new tab, navigating to a different page, extracting a course name, switching back to the original tab, and entering that course name into a form field.

Starting URL: https://rahulshettyacademy.com/angularpractice/

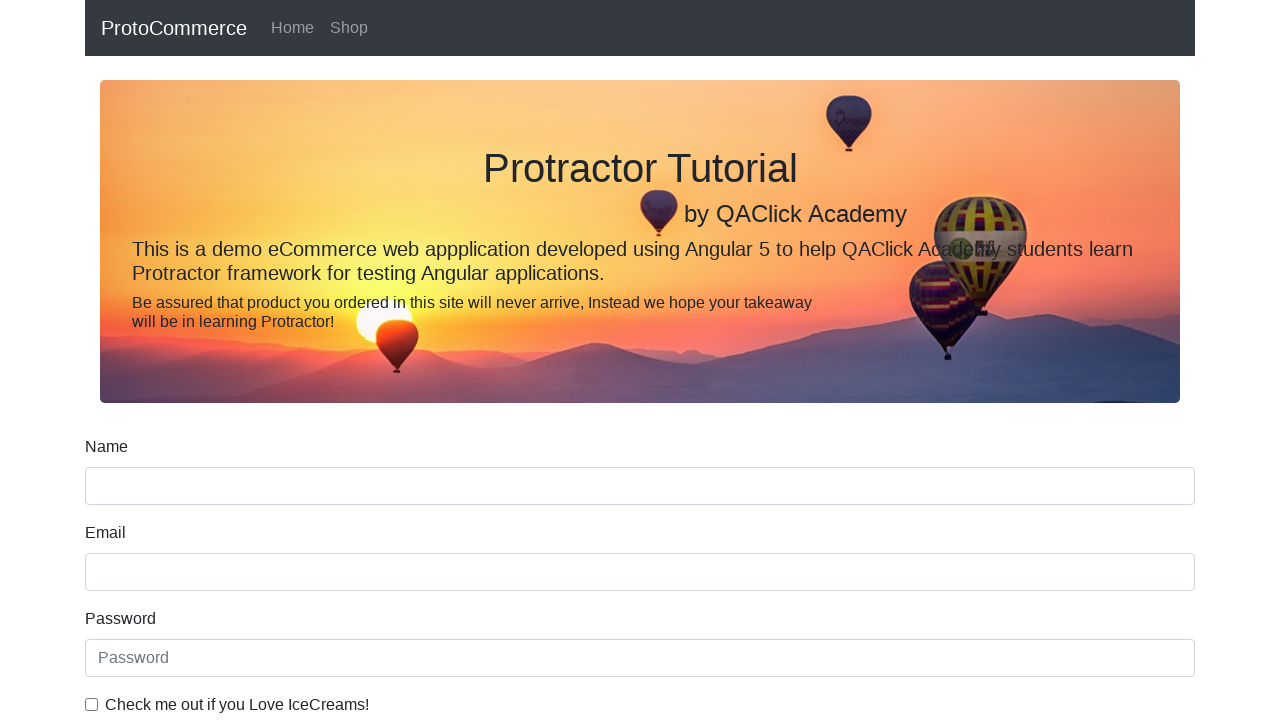

Opened a new browser tab
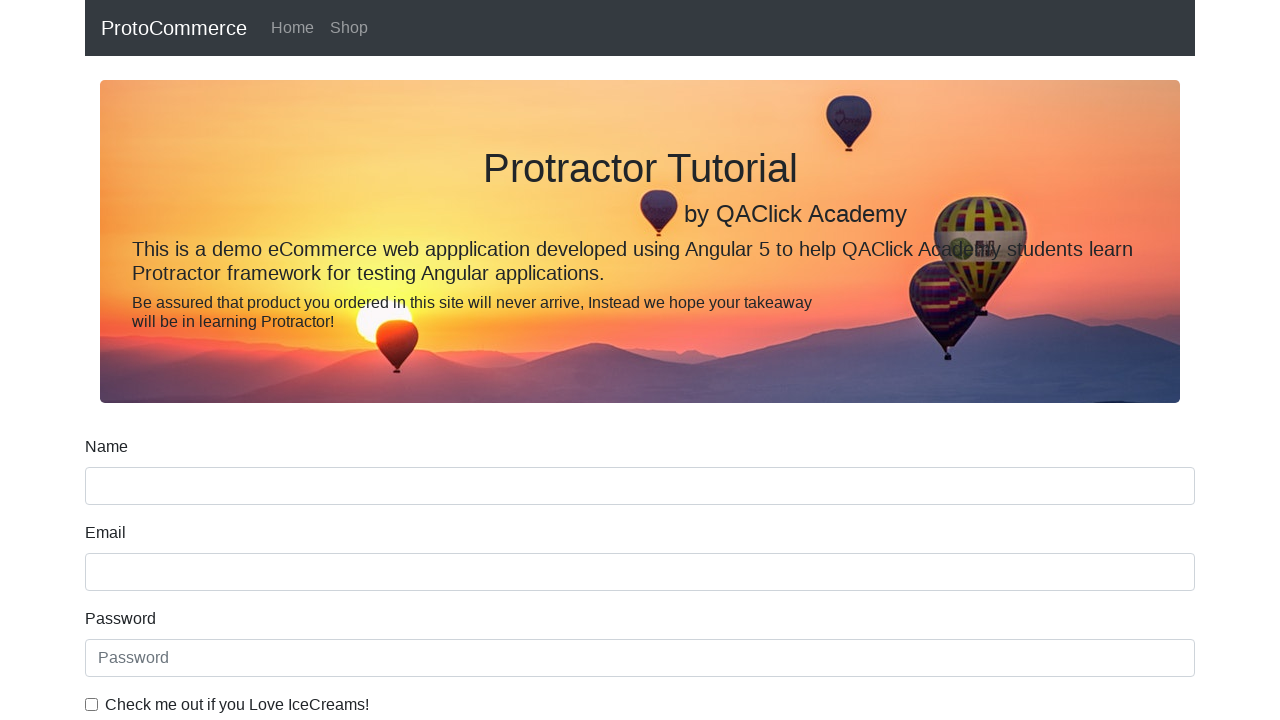

Navigated new tab to https://rahulshettyacademy.com/
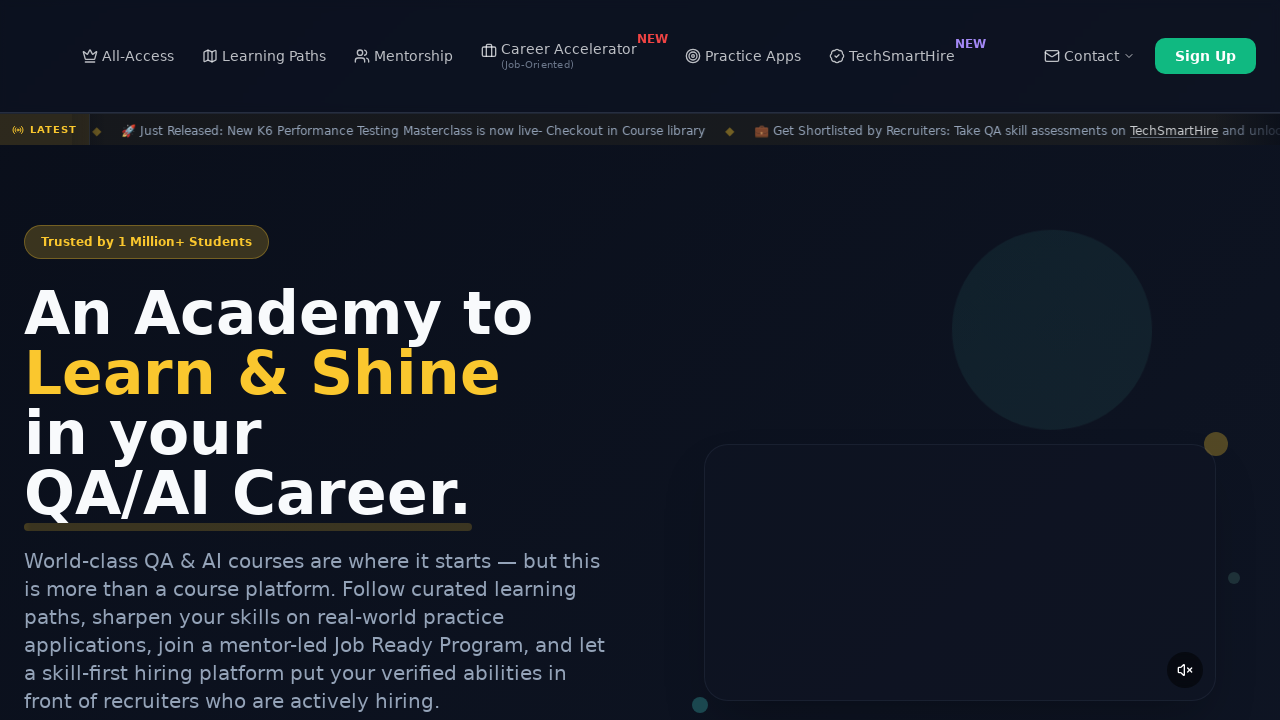

Course links loaded on the new tab
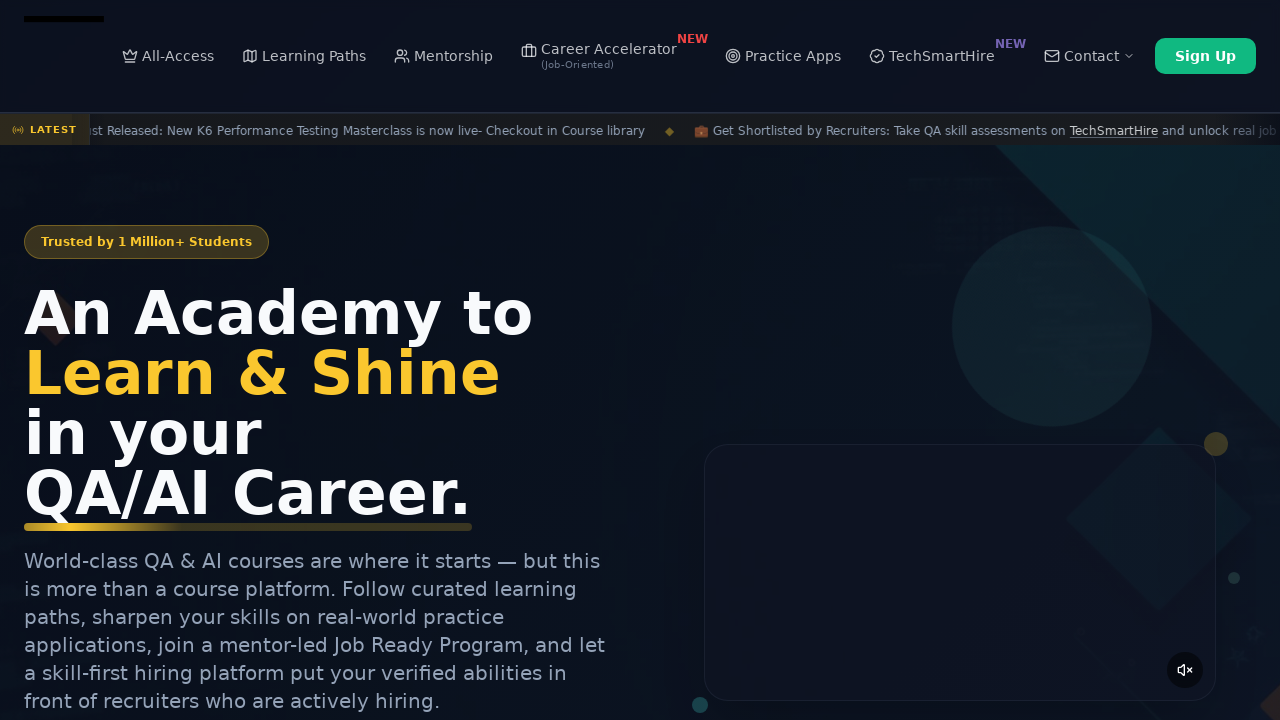

Located all course link elements
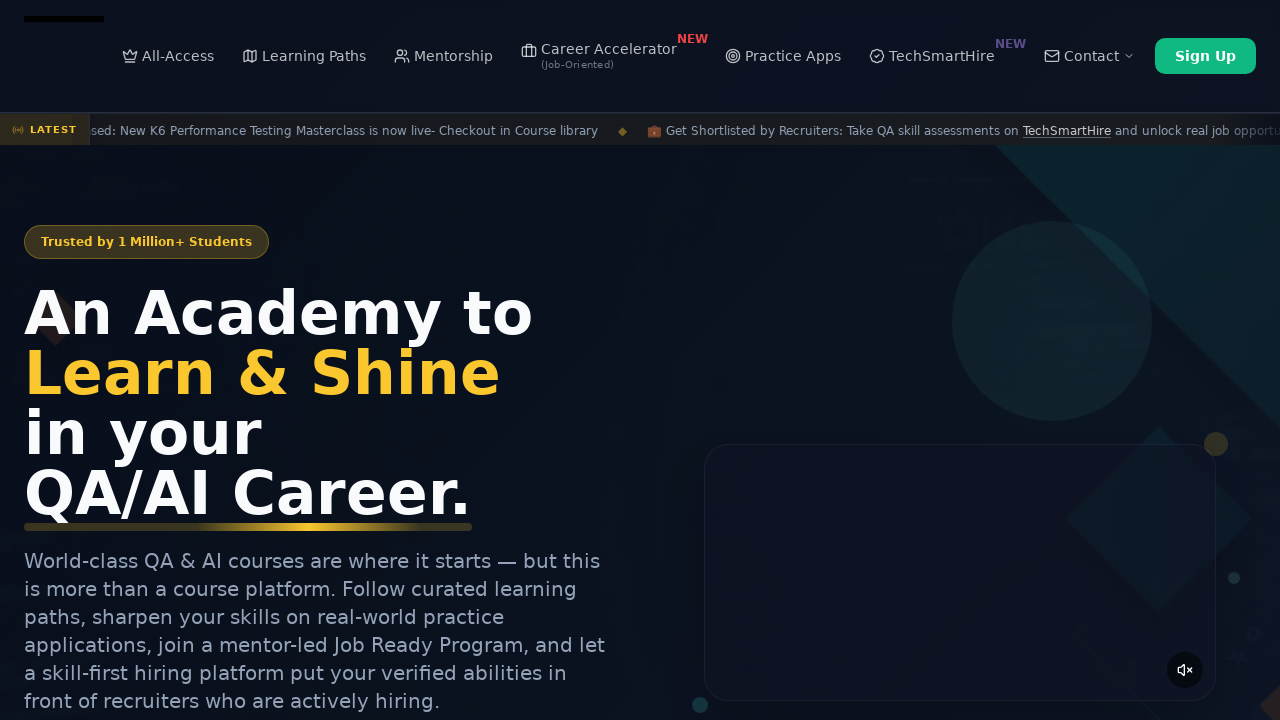

Extracted course name: Playwright Testing
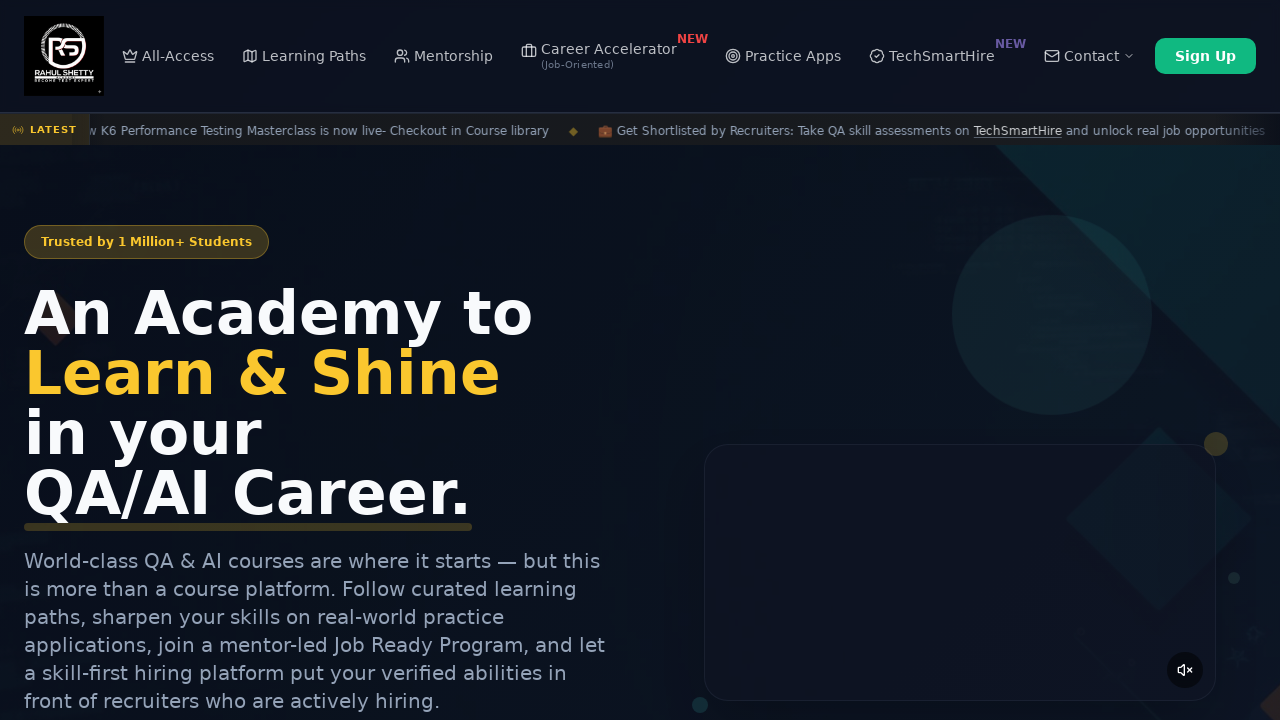

Switched back to original tab
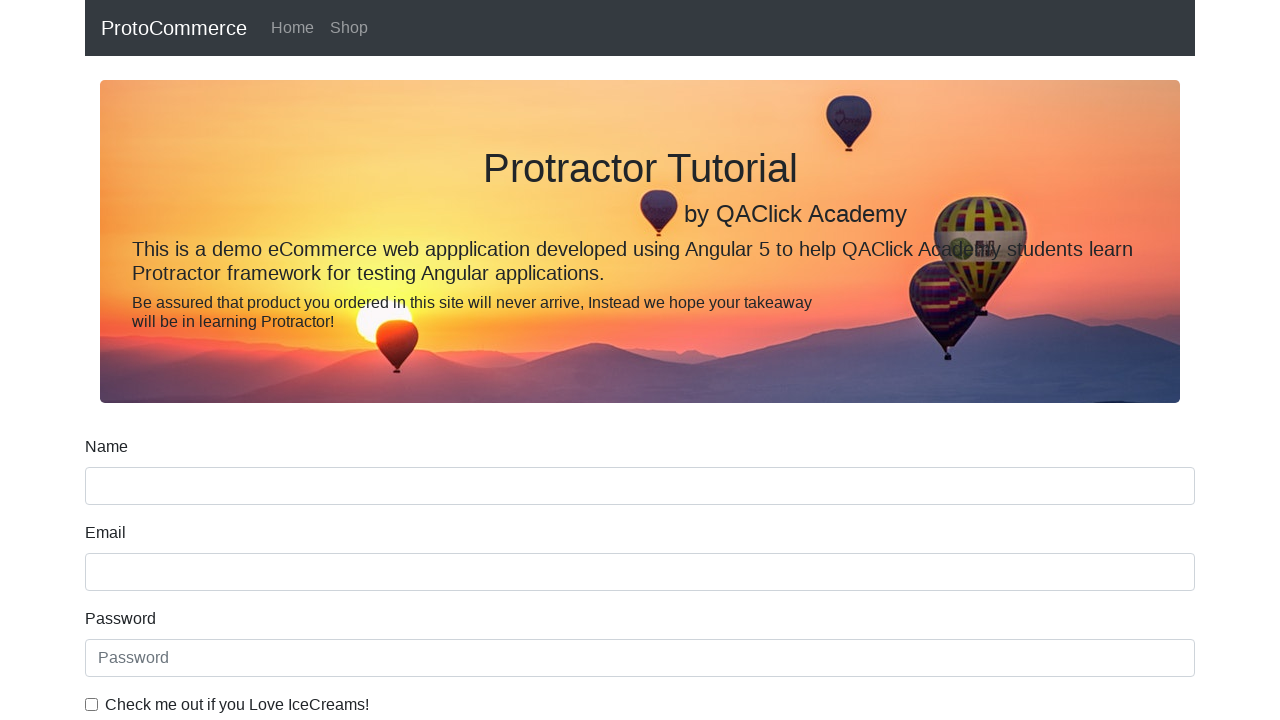

Filled form field with course name: Playwright Testing on //body/app-root[1]/form-comp[1]/div[1]/form[1]/div[1]/input[1]
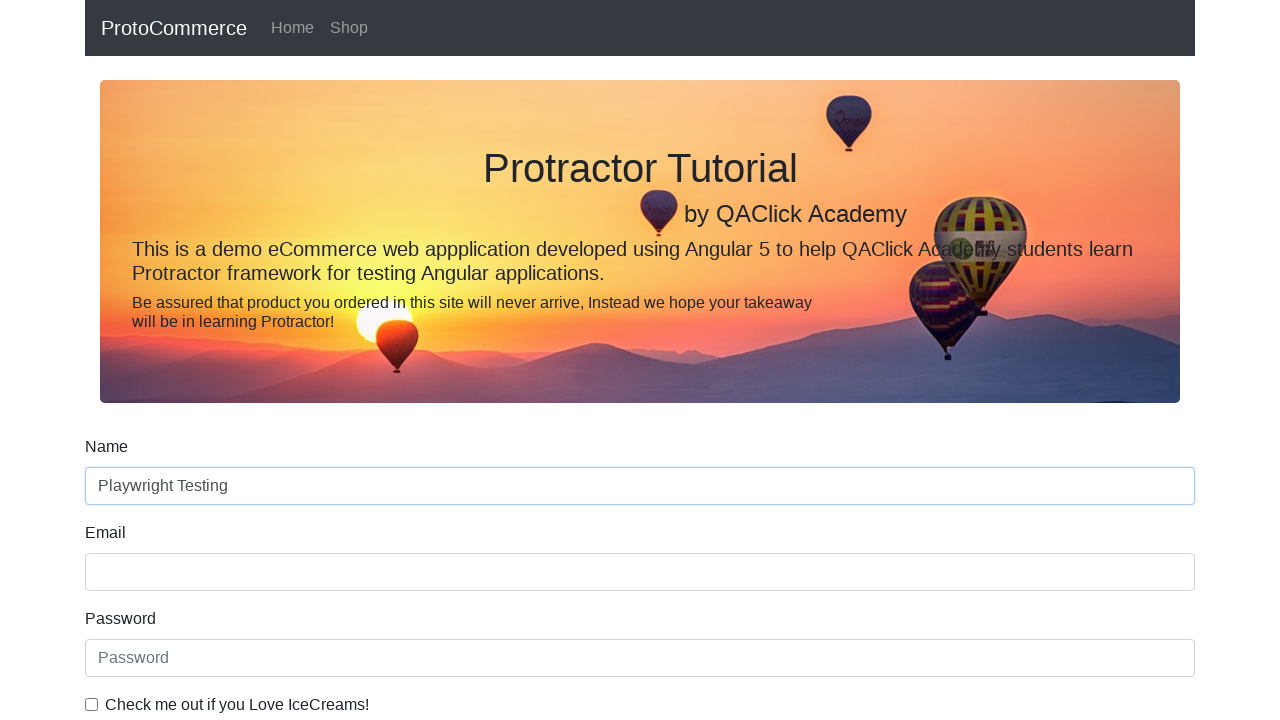

Waited 2 seconds to observe form submission
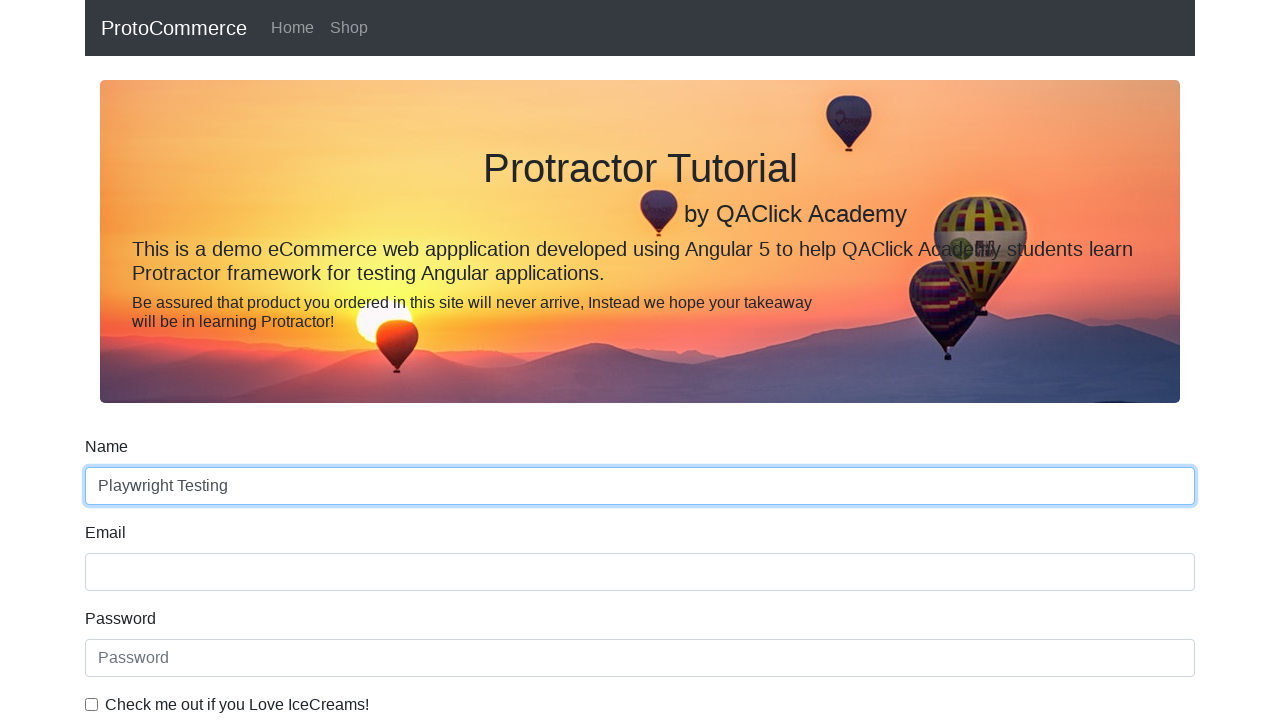

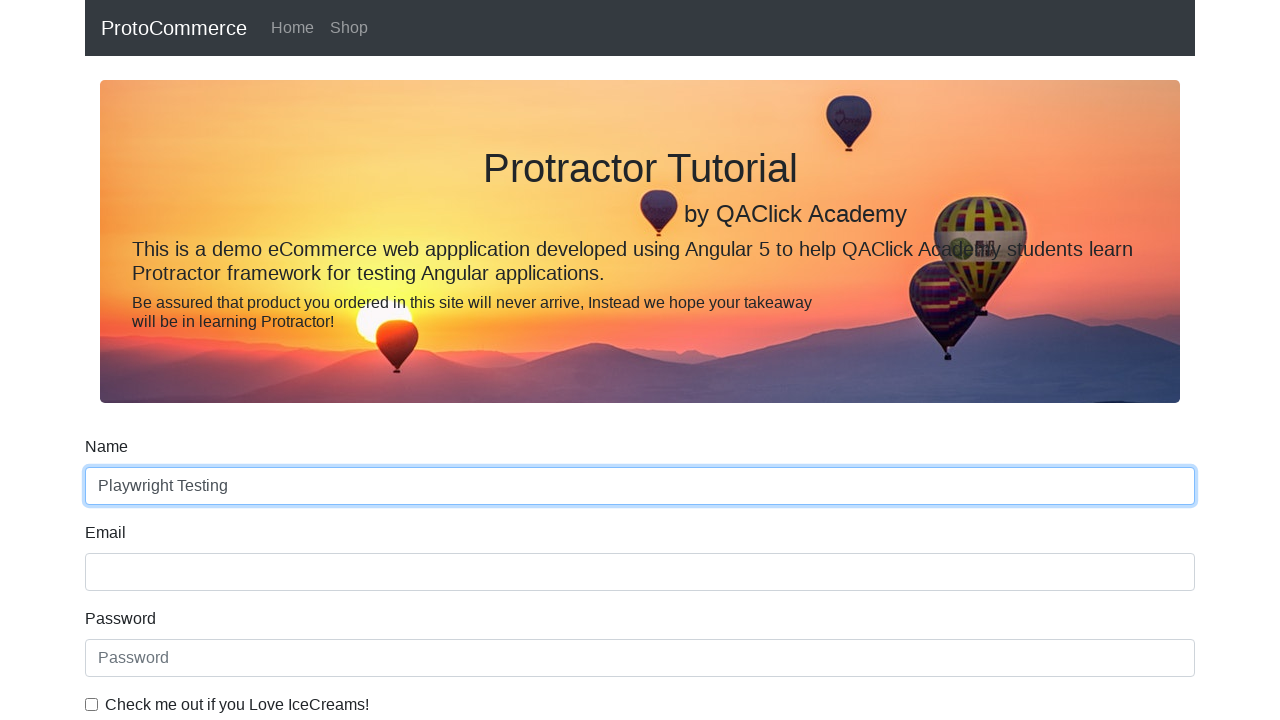